Tests modal dialog functionality by opening small modal, verifying it displays, closing it, then opening large modal and verifying it displays

Starting URL: https://demoqa.com/modal-dialogs

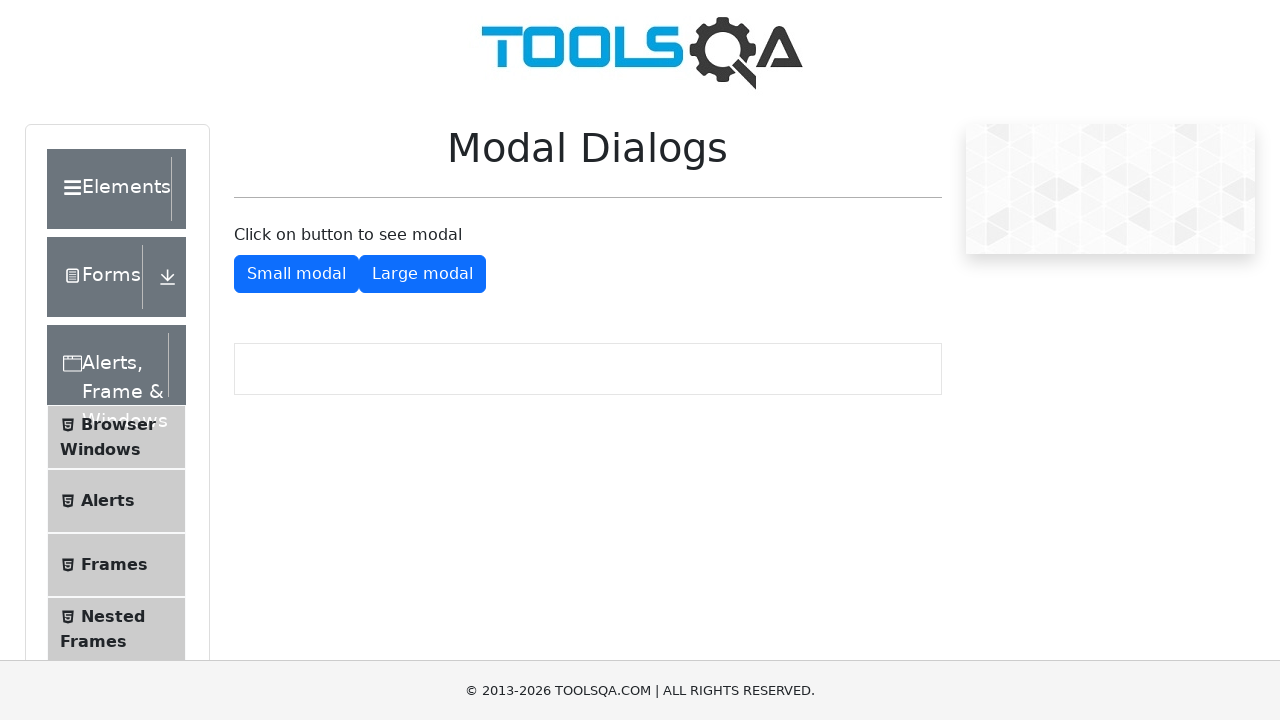

Small Modal button became available
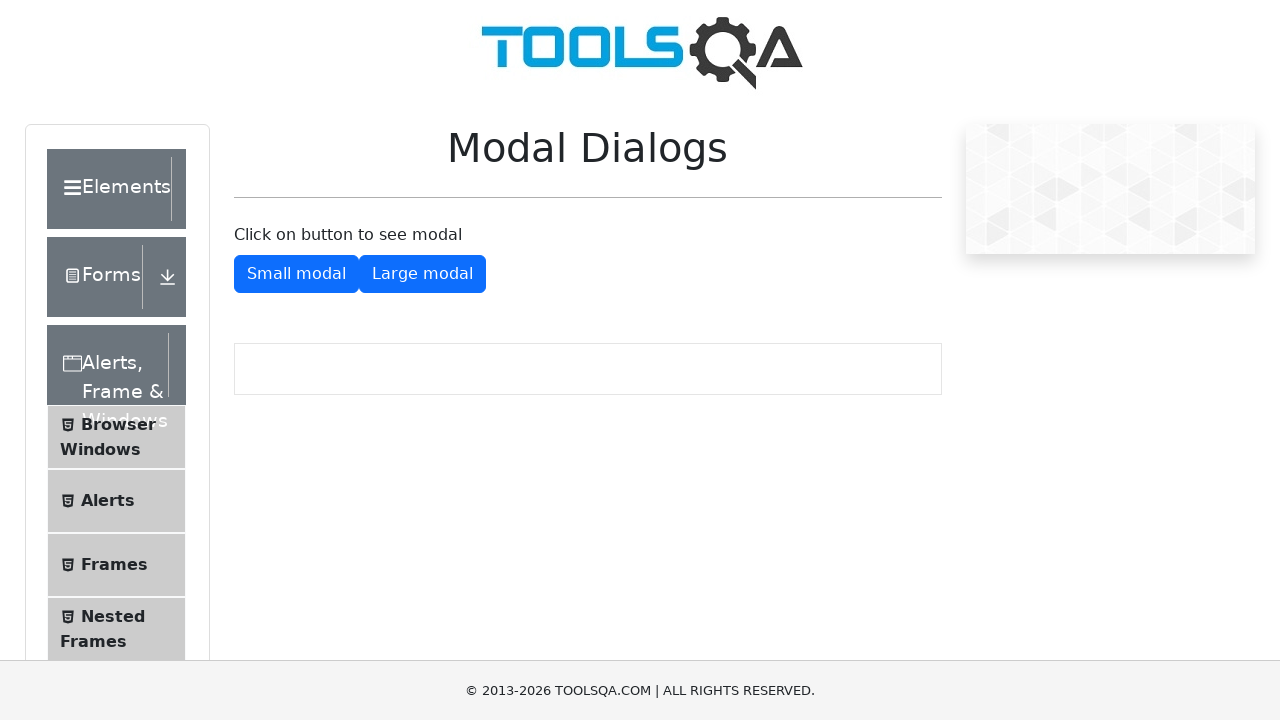

Clicked Small Modal button to open modal at (296, 274) on #showSmallModal
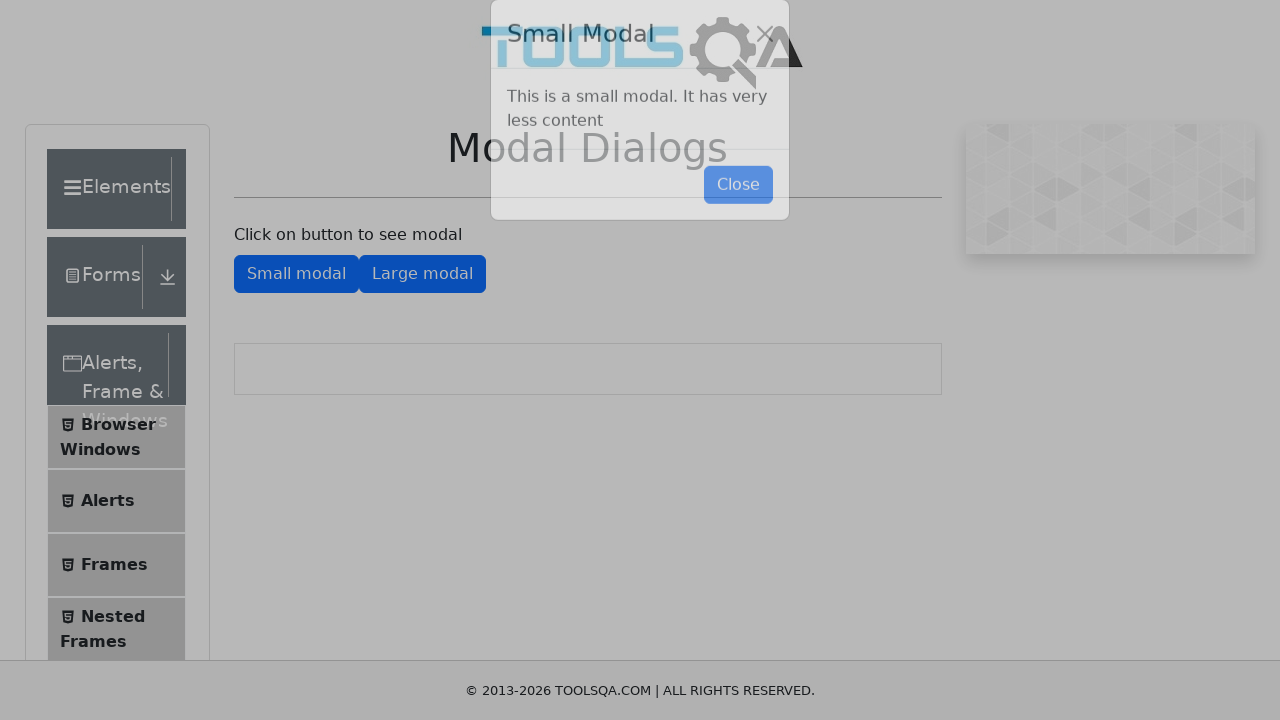

Small modal body became visible
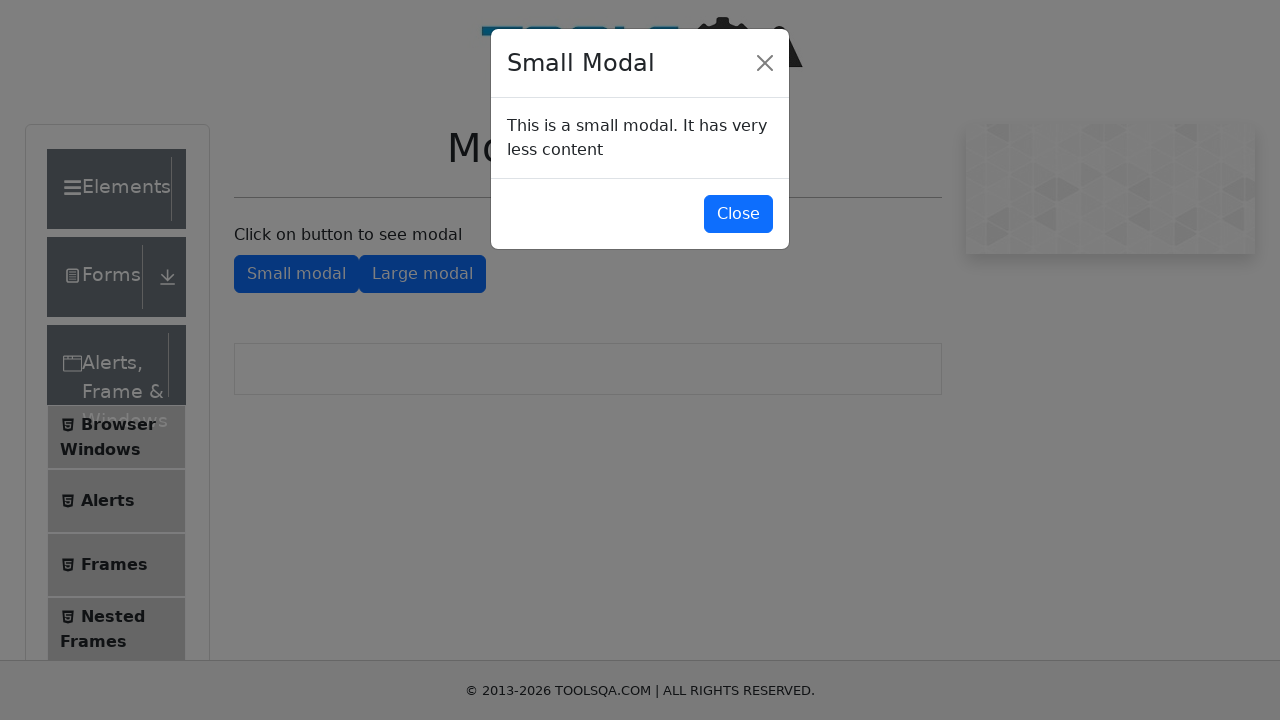

Verified small modal is displayed
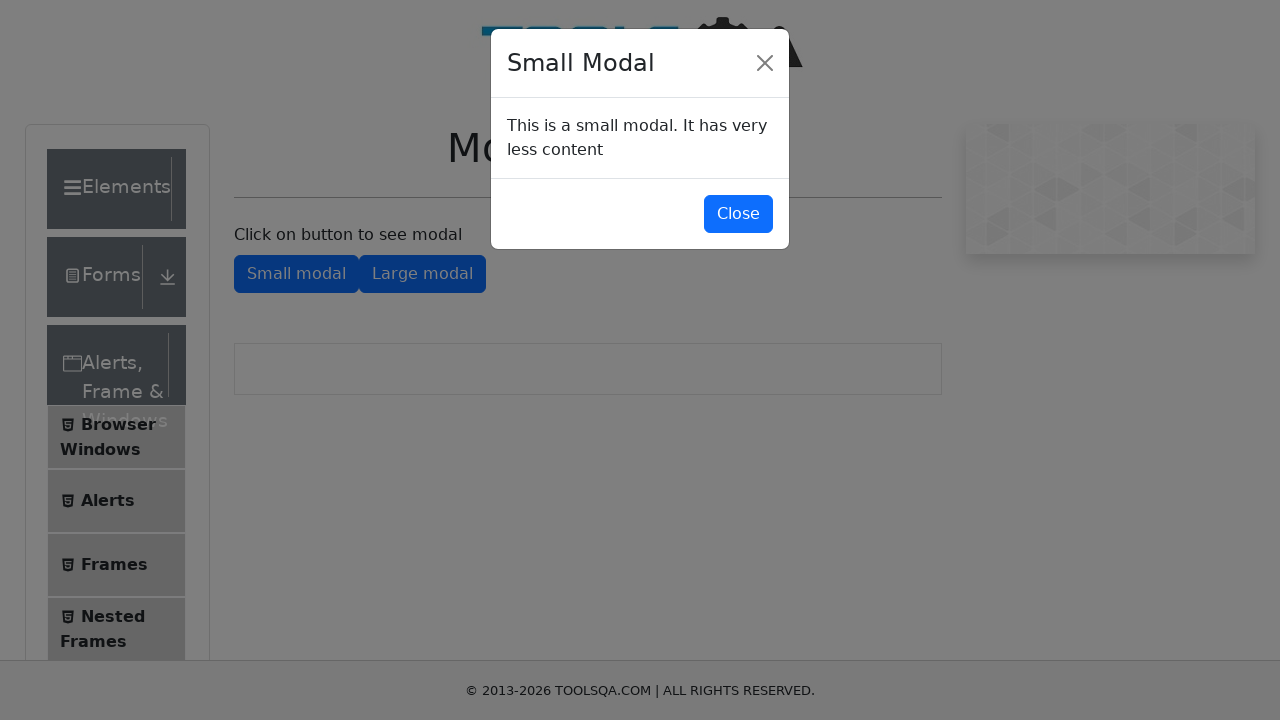

Clicked button to close small modal at (738, 214) on #closeSmallModal
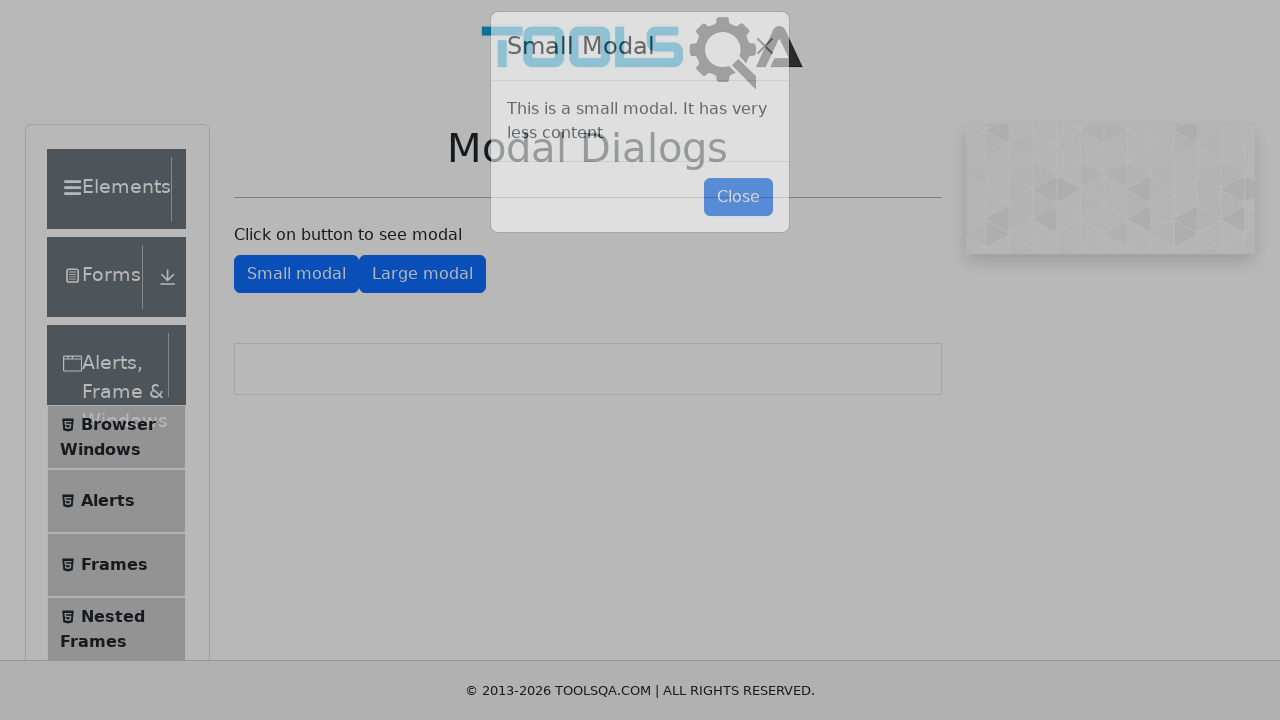

Large Modal button became available
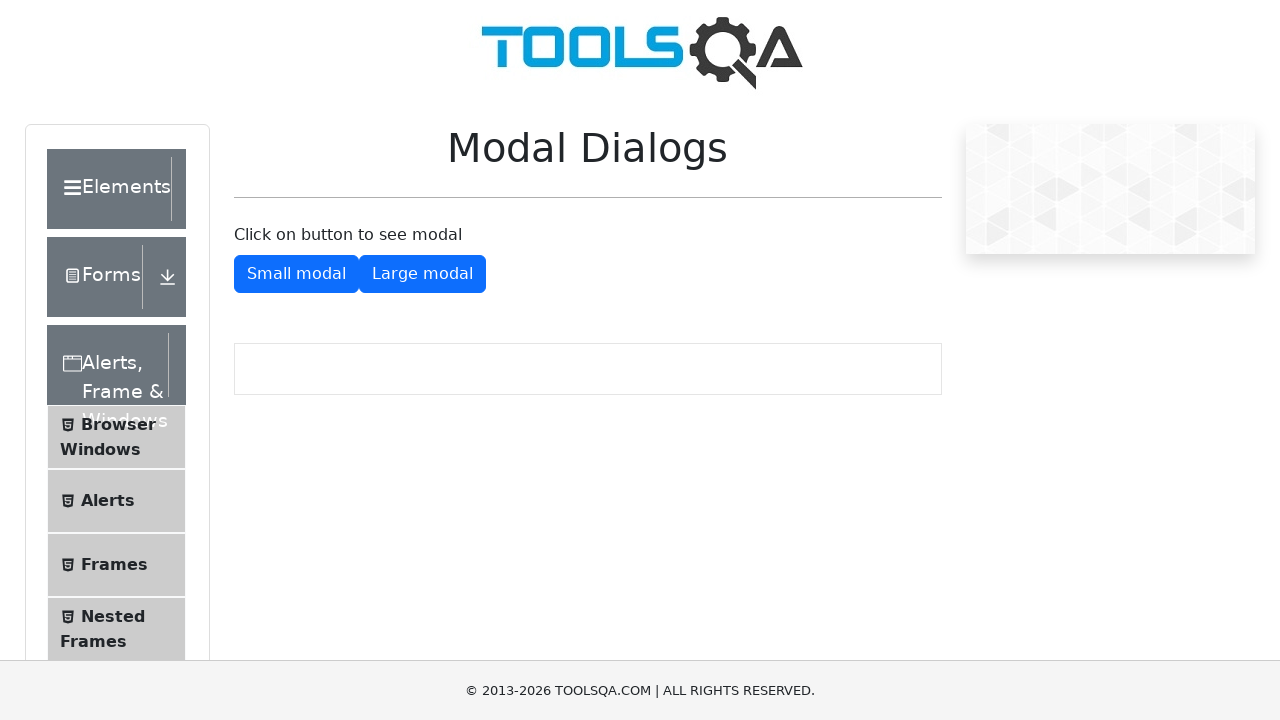

Clicked Large Modal button to open modal at (422, 274) on #showLargeModal
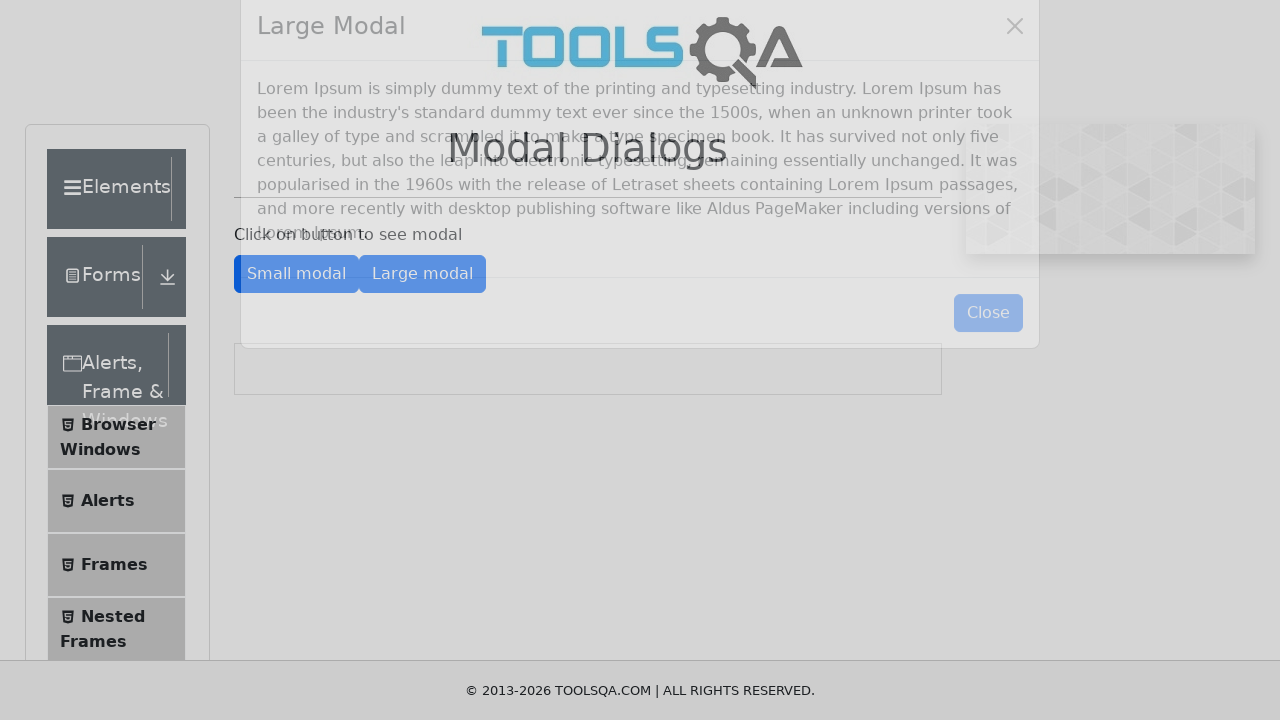

Large modal body became visible
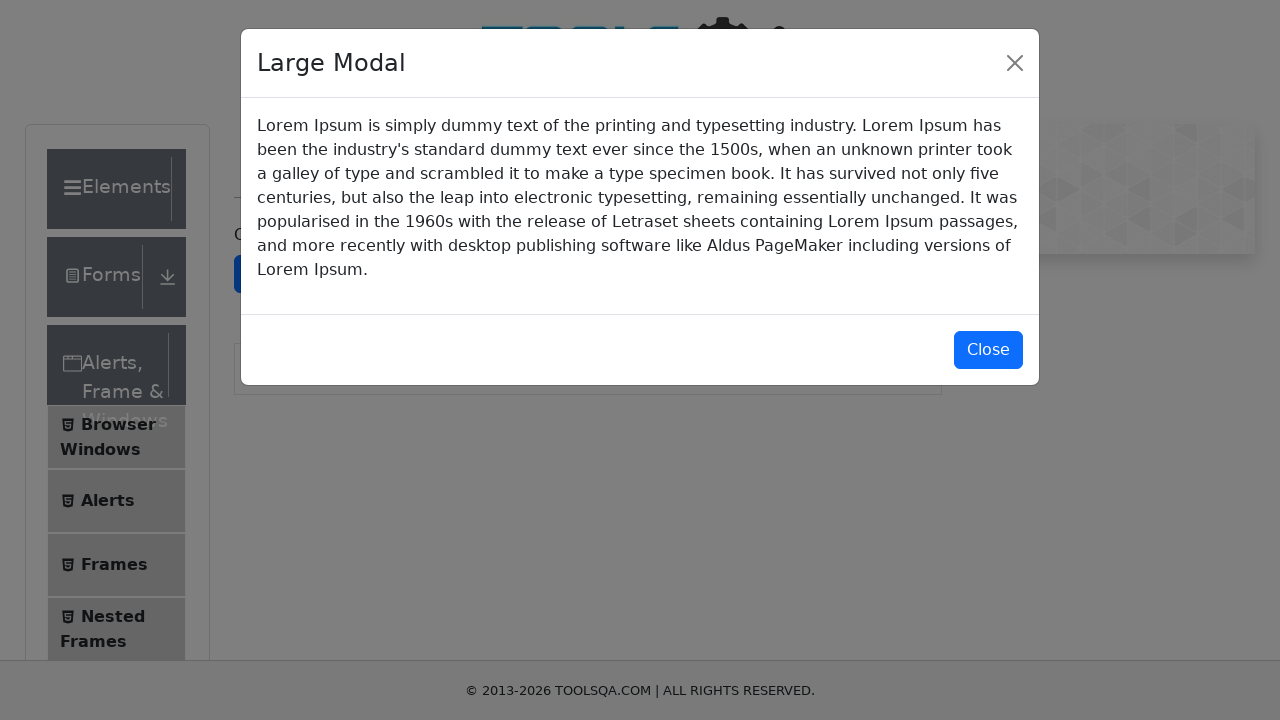

Verified large modal is displayed
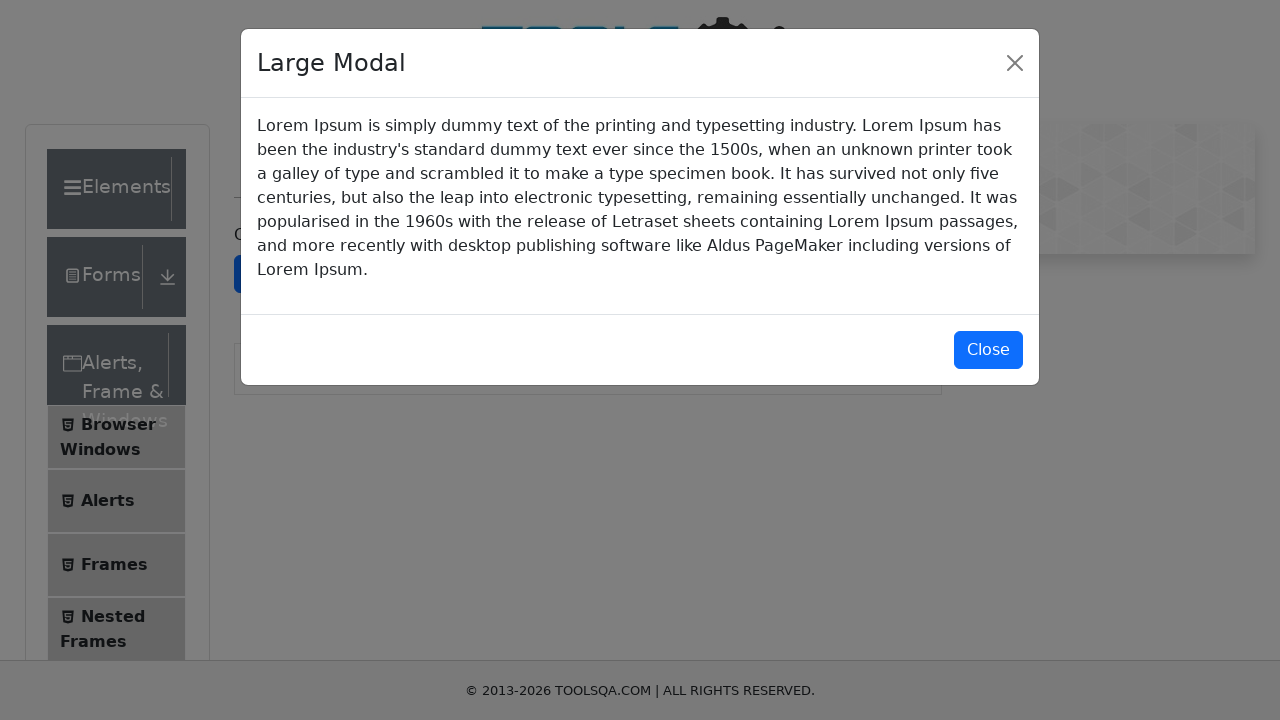

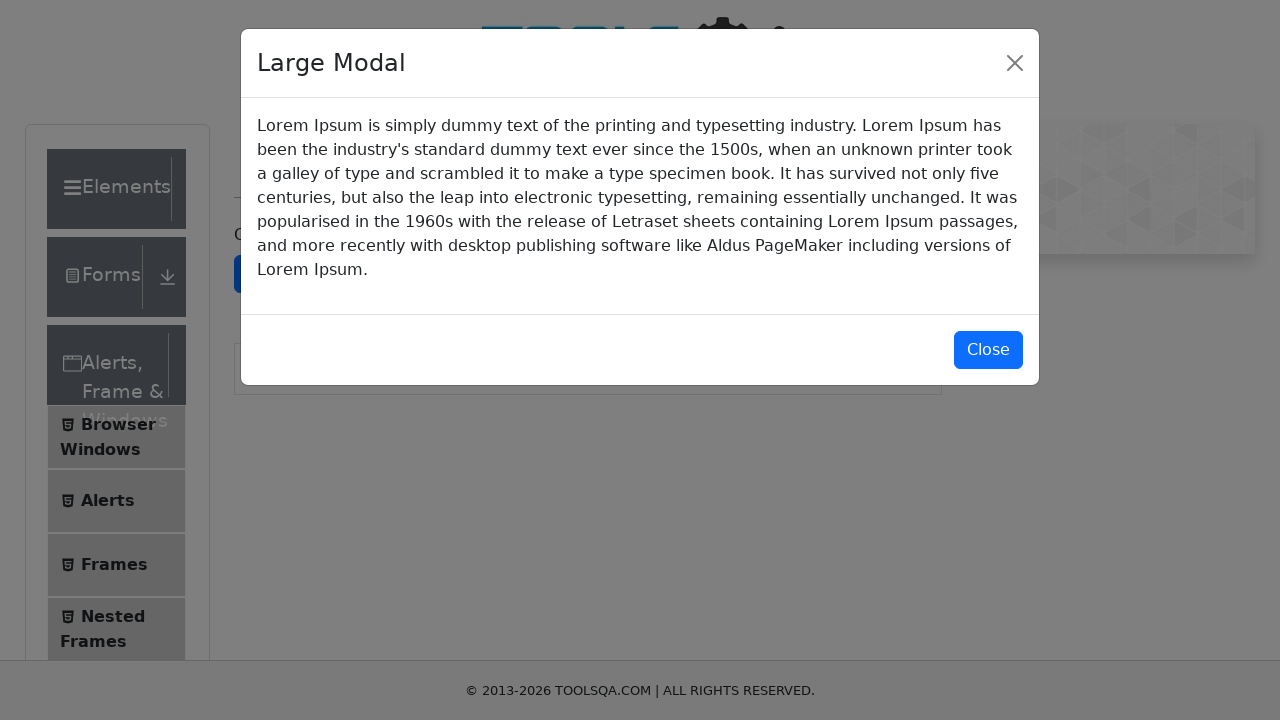